Tests web table sorting functionality by clicking on the column header and verifying that the vegetable names are sorted alphabetically

Starting URL: https://rahulshettyacademy.com/seleniumPractise/#/offers

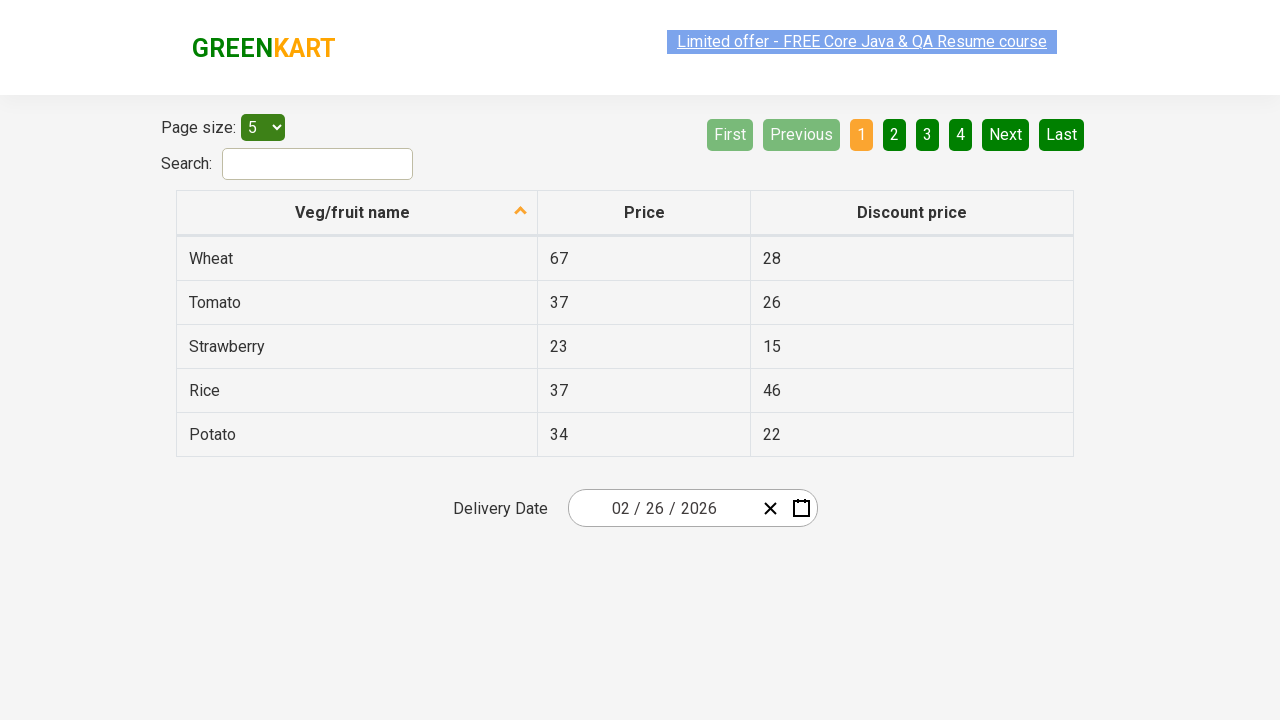

Scrolled to the bottom of the page
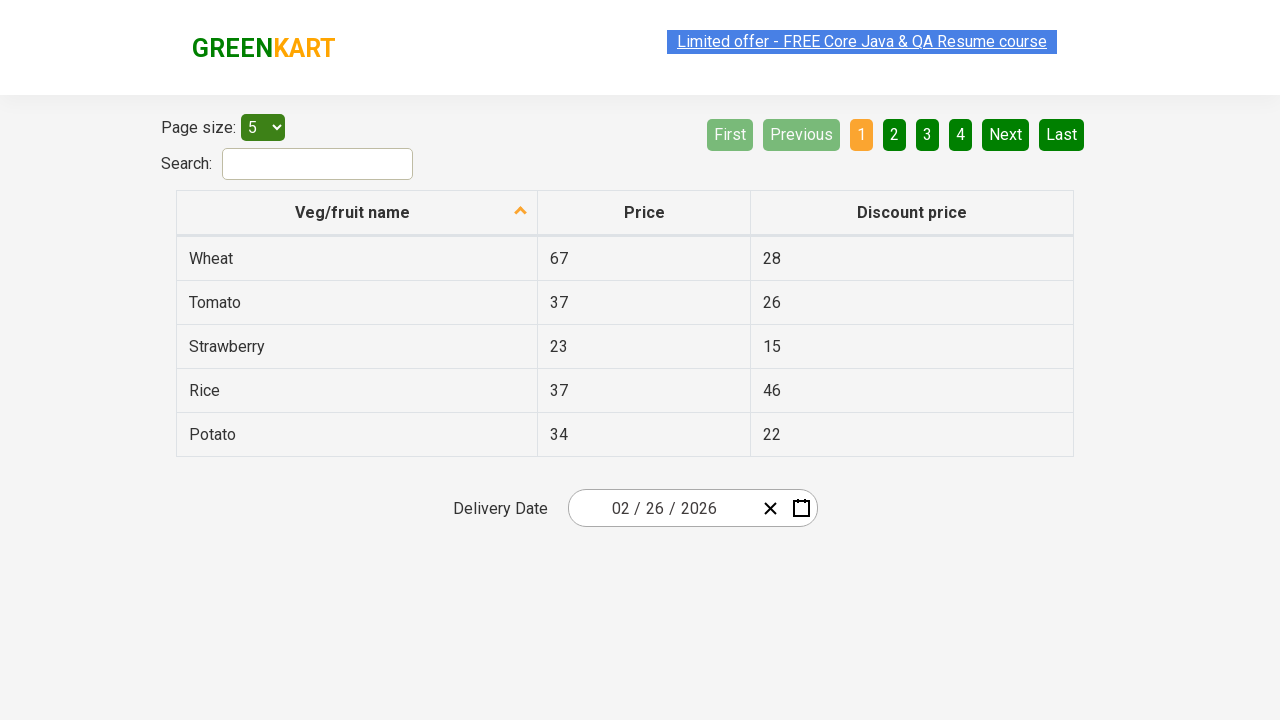

Clicked on 'Veg/fruit name' column header to sort at (353, 212) on xpath=//span[text()='Veg/fruit name']
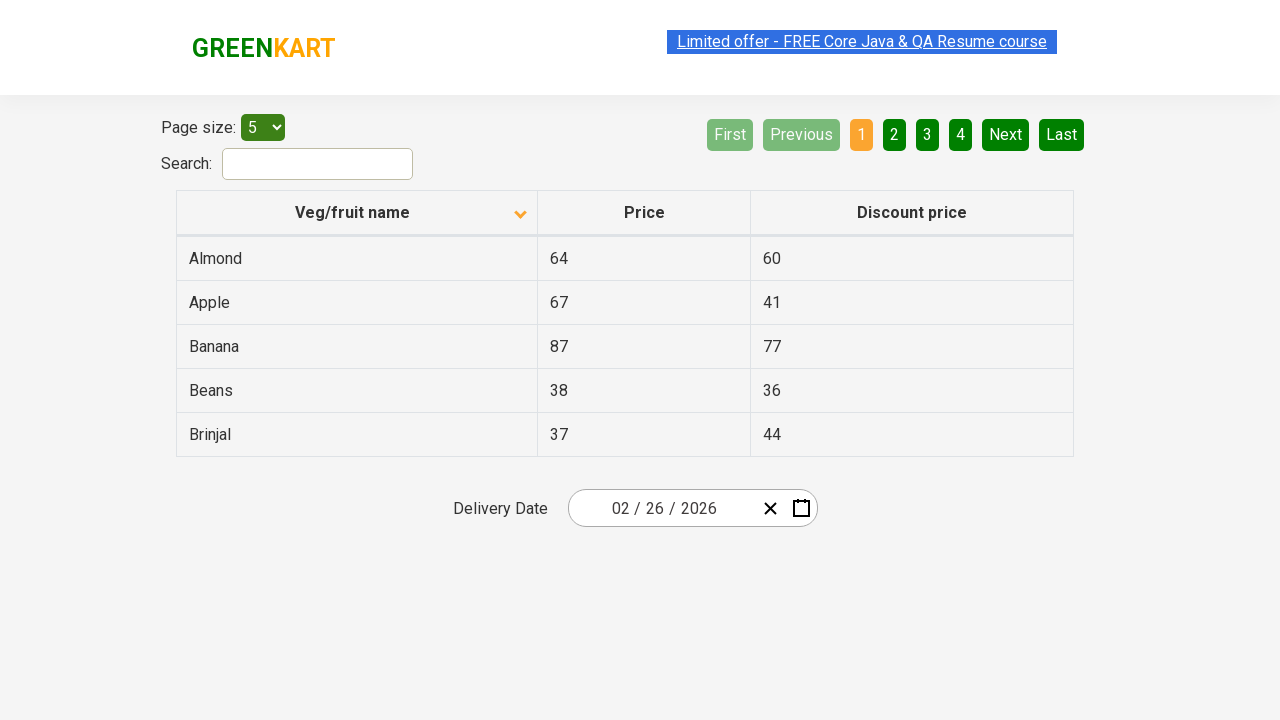

Waited for table to be sorted
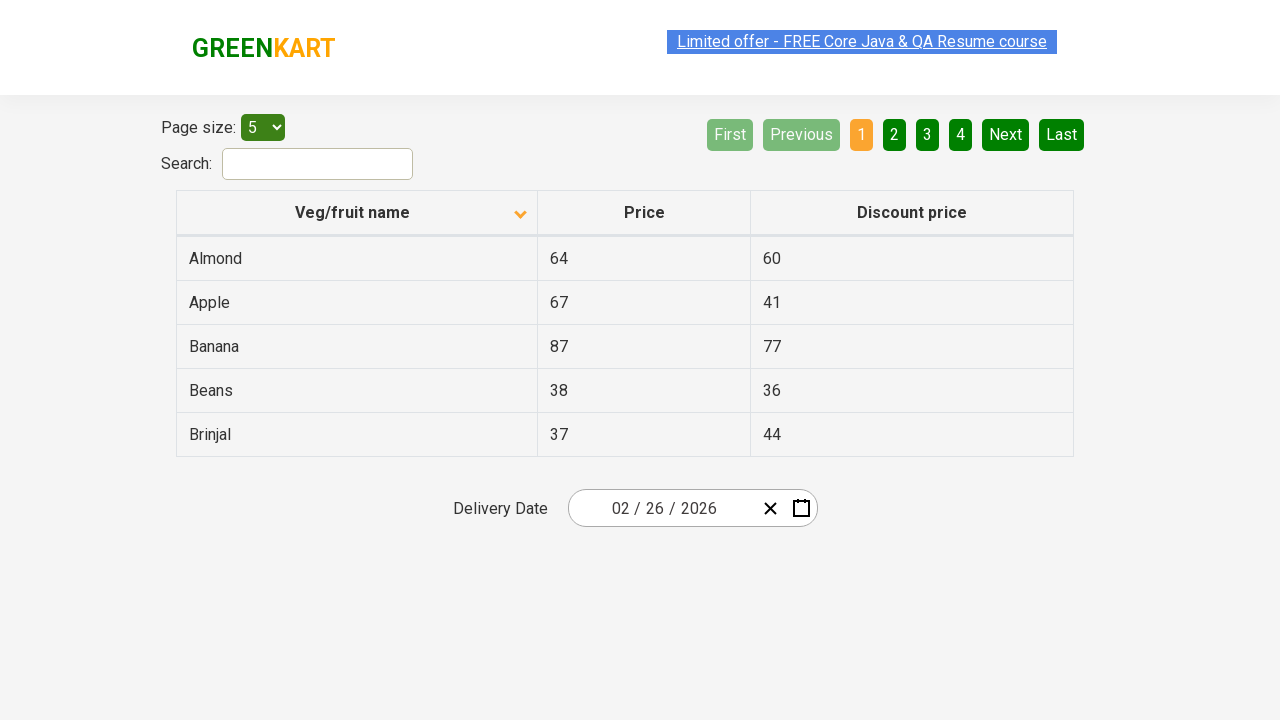

Retrieved all vegetable names from the first column
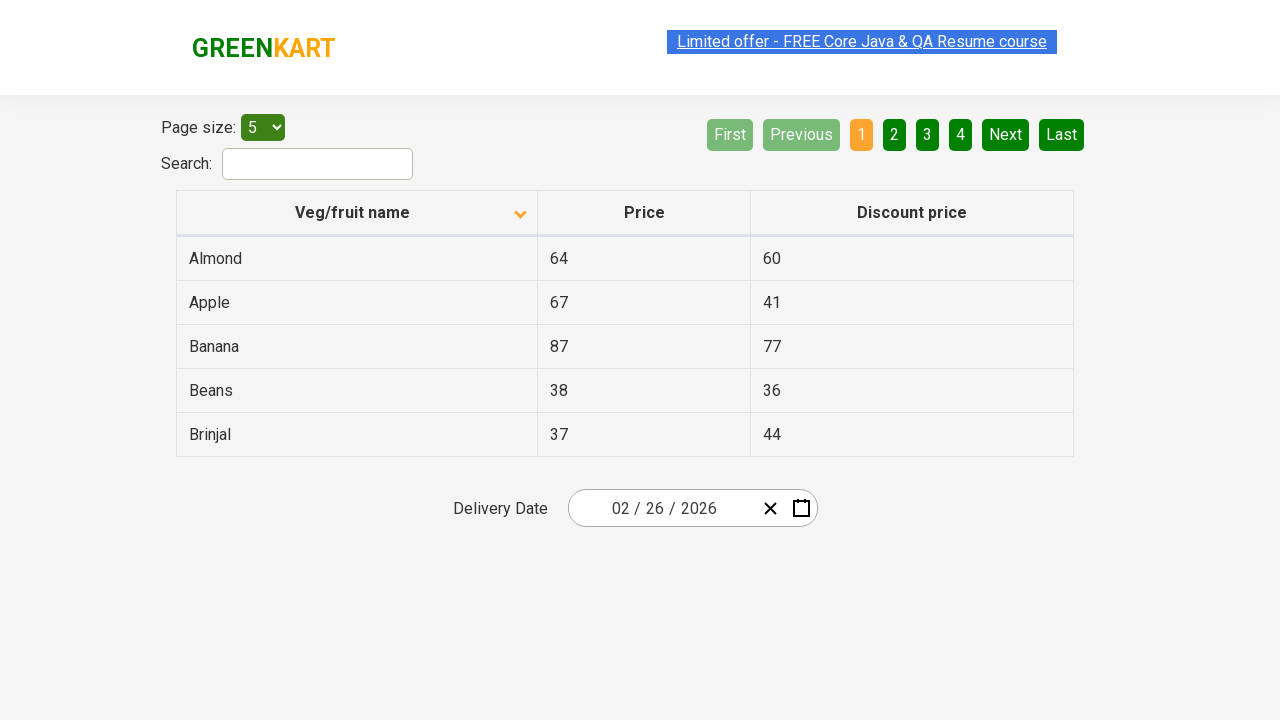

Extracted text content from all vegetable name elements
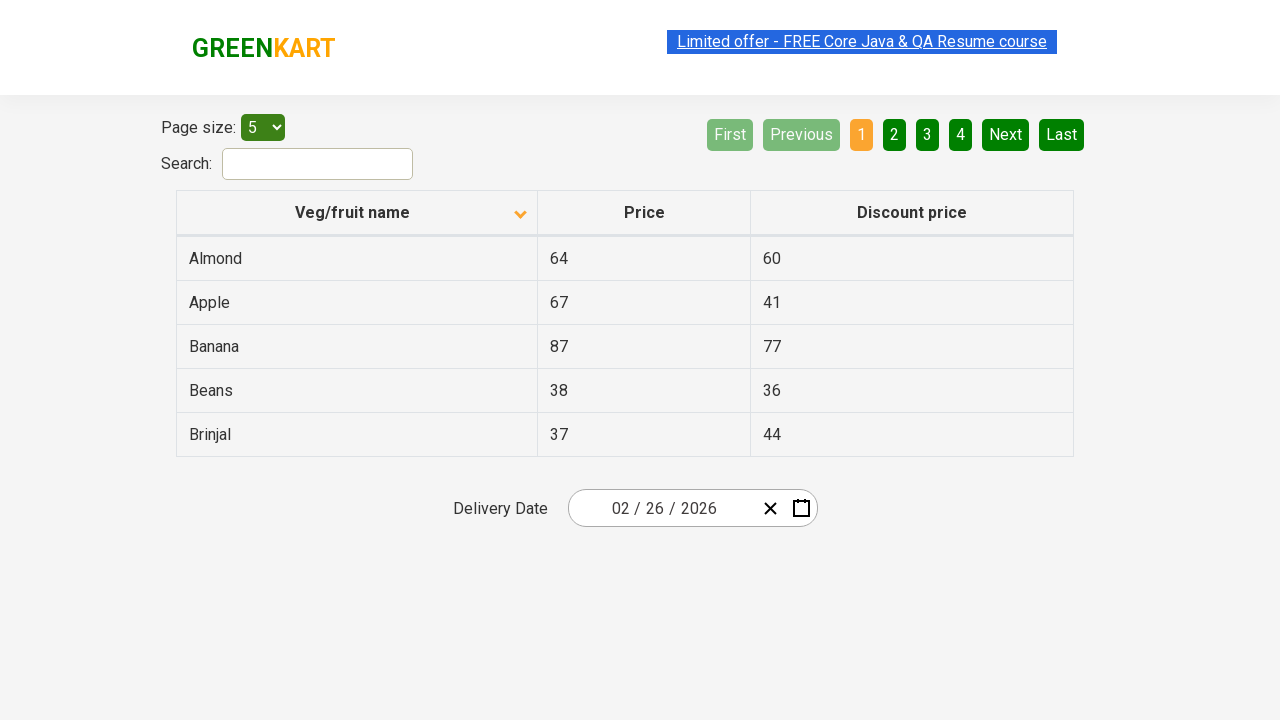

Created a copy of the browser-sorted vegetables list
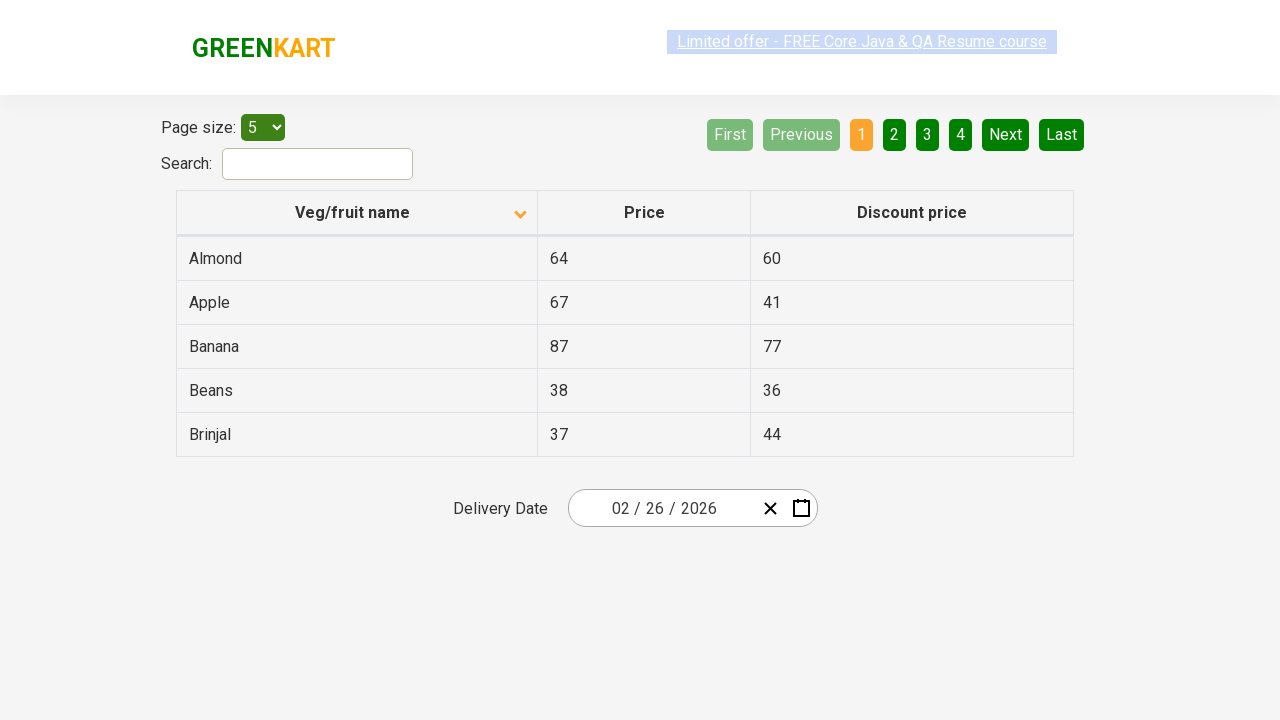

Sorted the vegetables list alphabetically
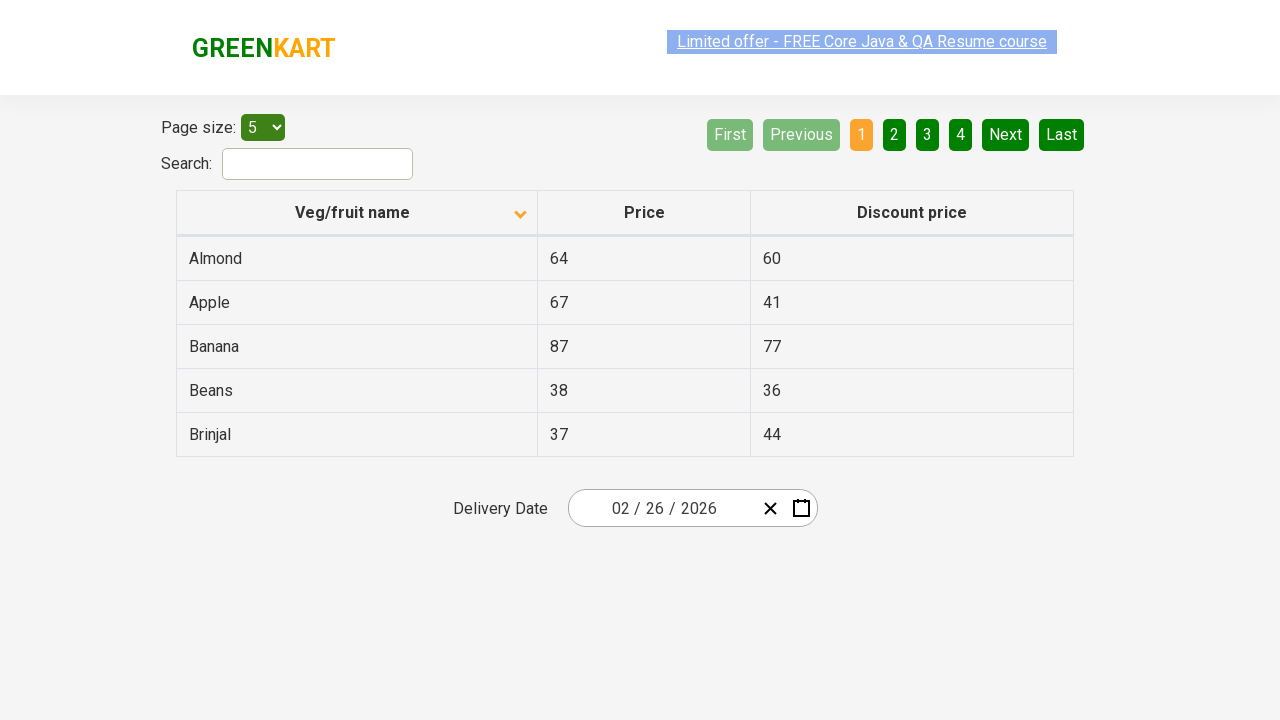

Verified that the table is sorted alphabetically - assertion passed
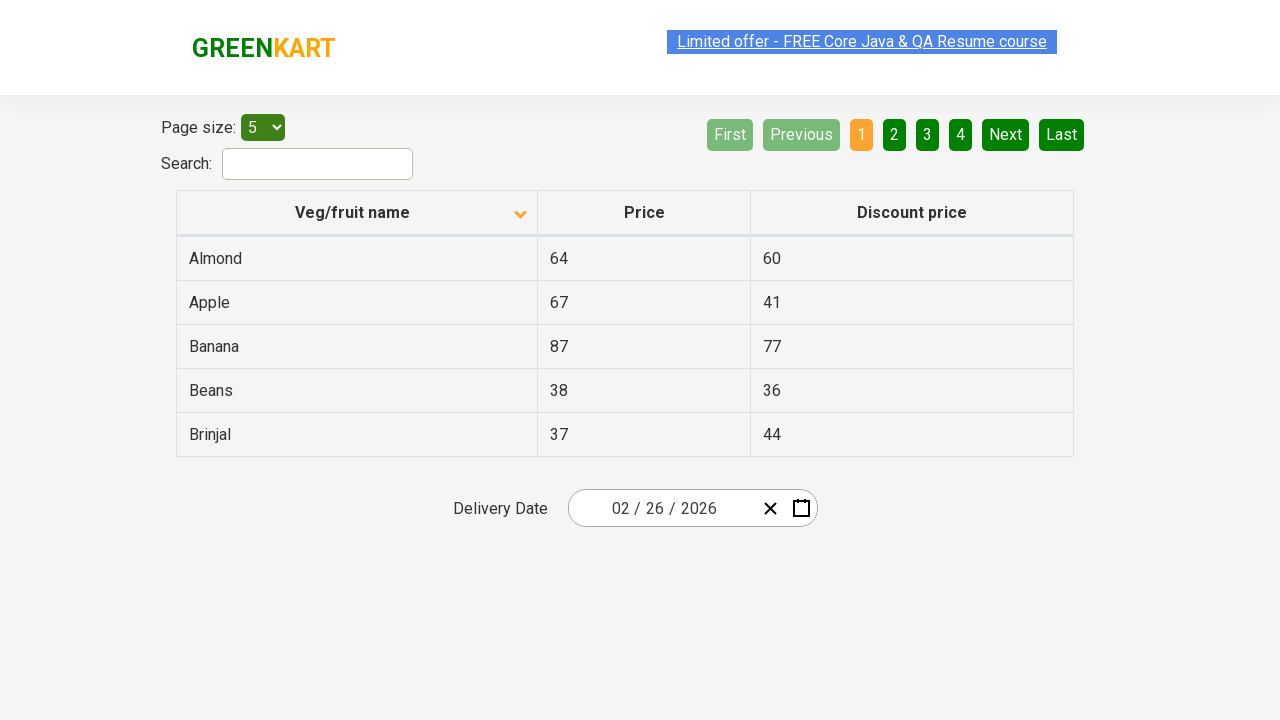

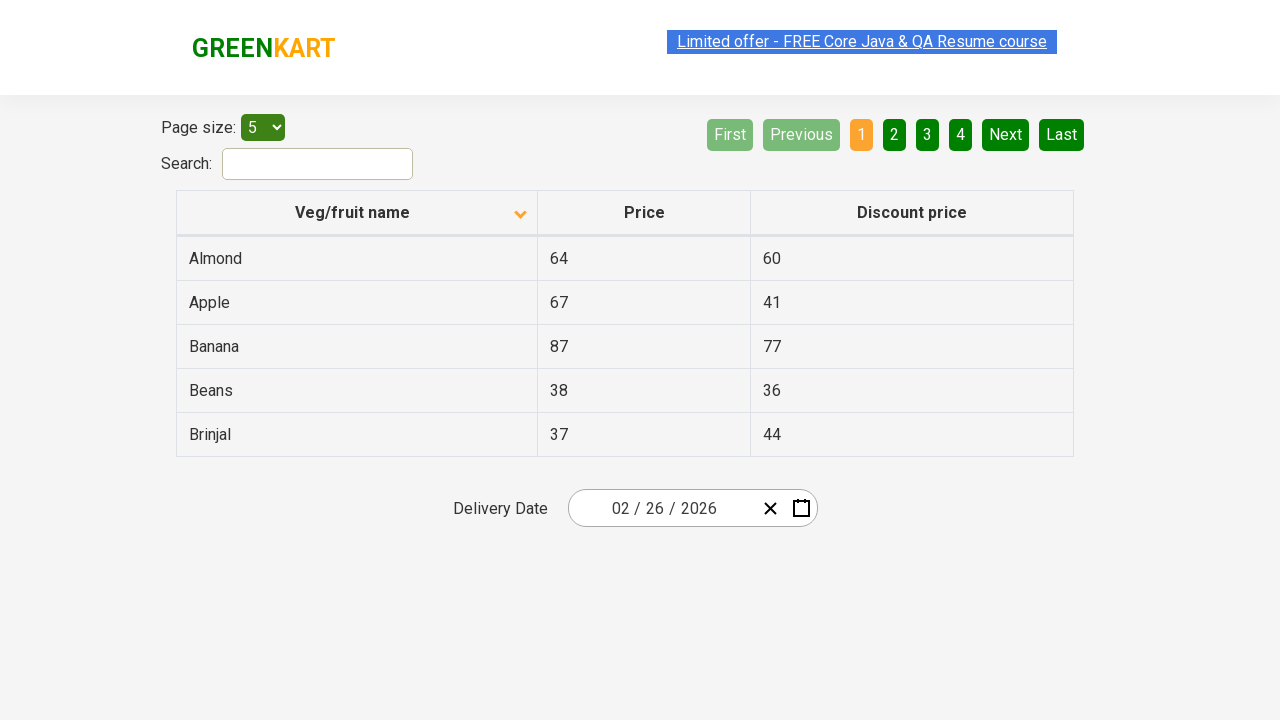